Solves a math problem by reading two numbers from the page, calculating their sum, and selecting the result from a dropdown menu

Starting URL: http://suninjuly.github.io/selects1.html

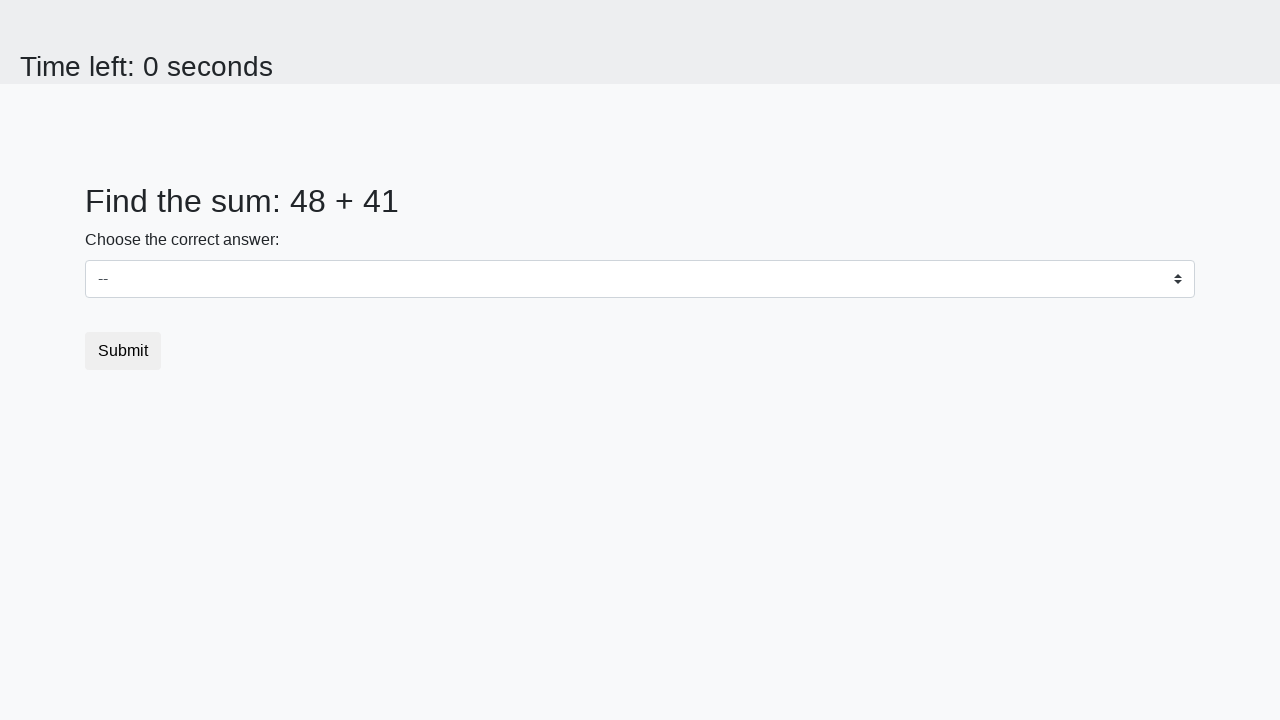

Retrieved first number from #num1 element
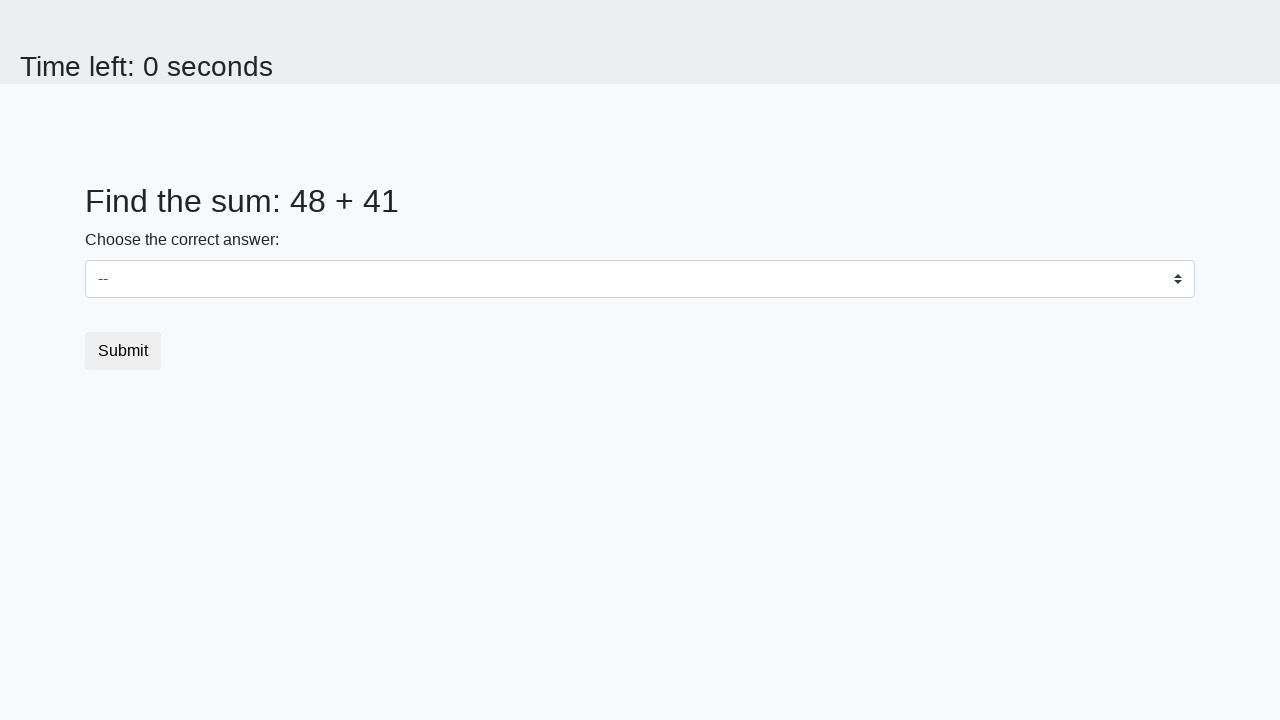

Retrieved second number from #num2 element
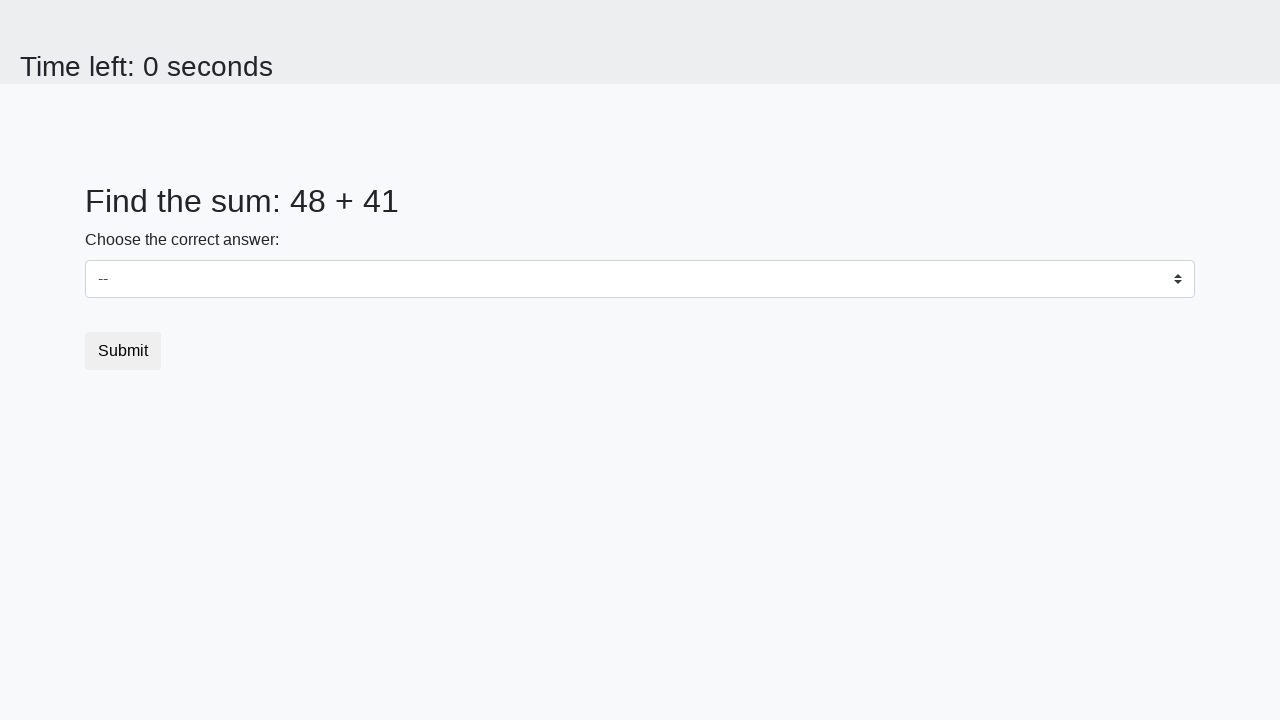

Calculated sum of 48 + 41 = 89
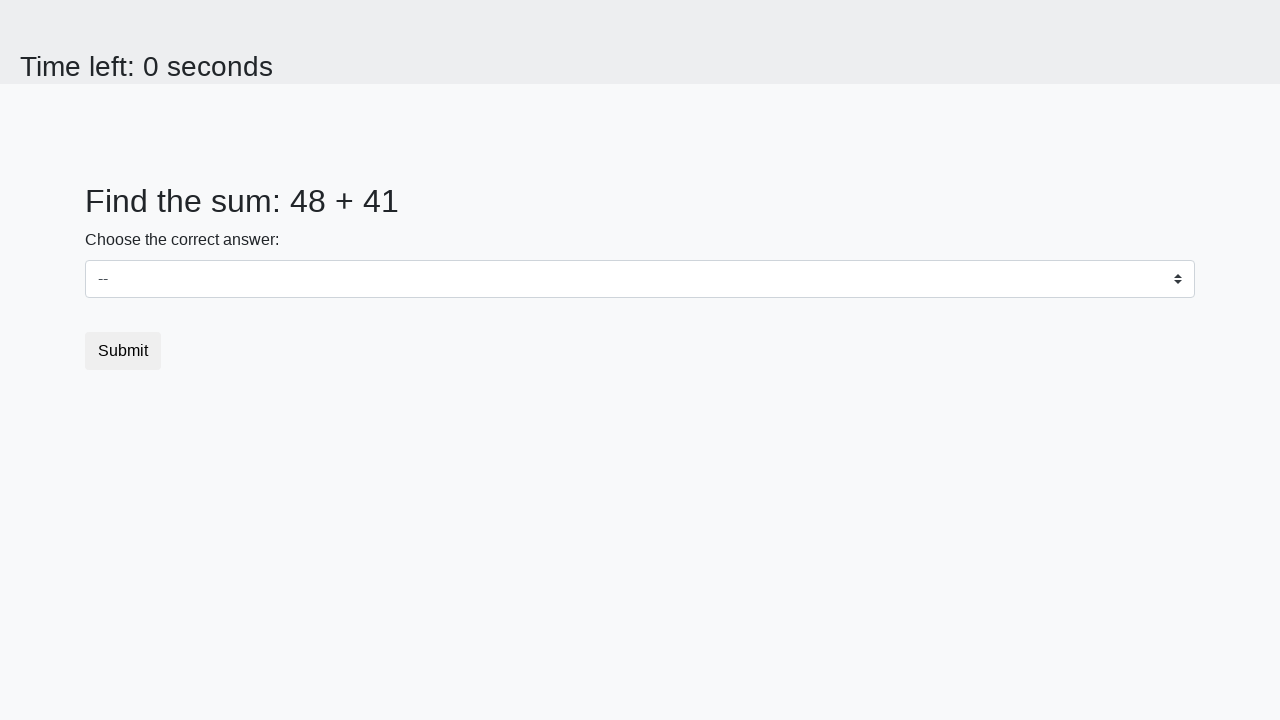

Selected '89' from dropdown menu on select
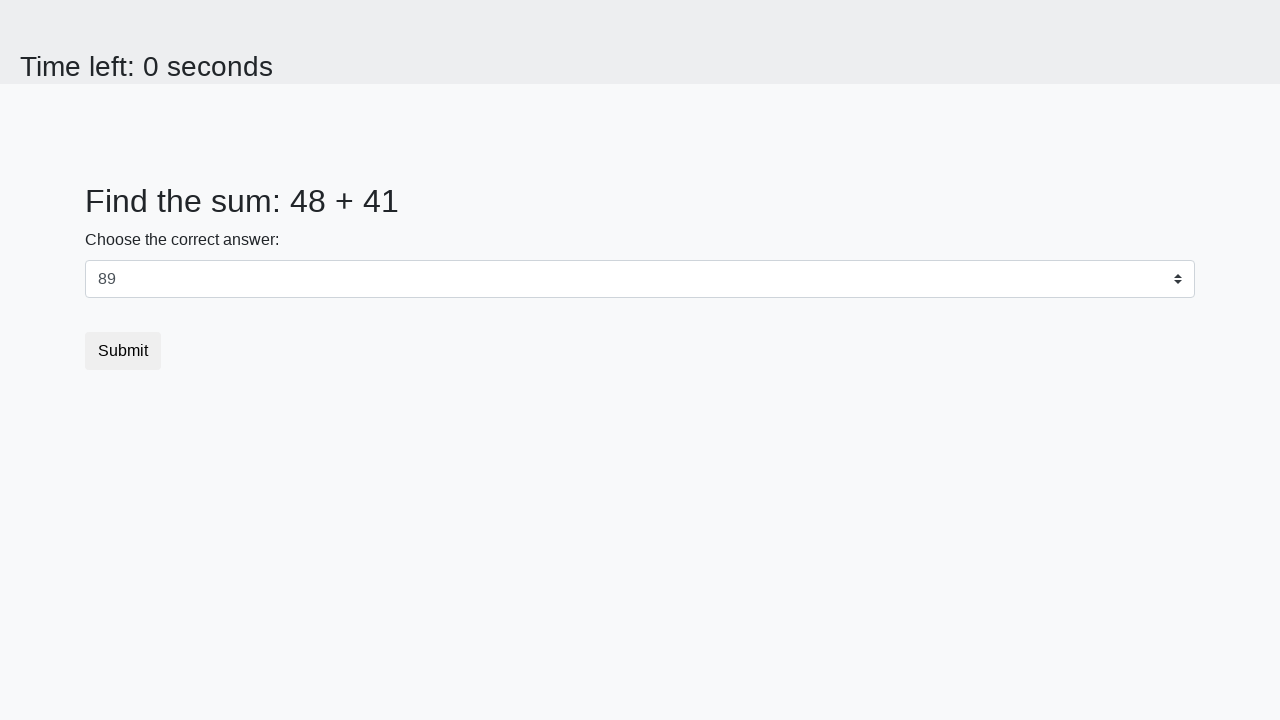

Clicked submit button at (123, 351) on button.btn
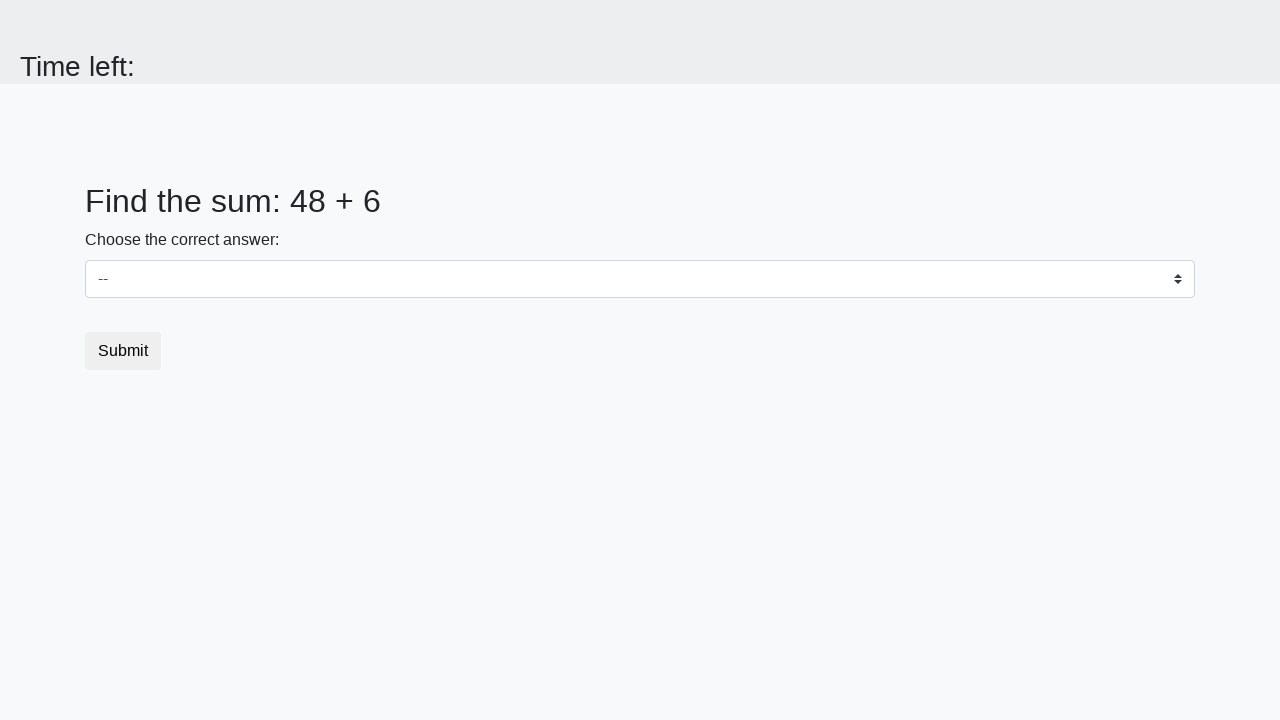

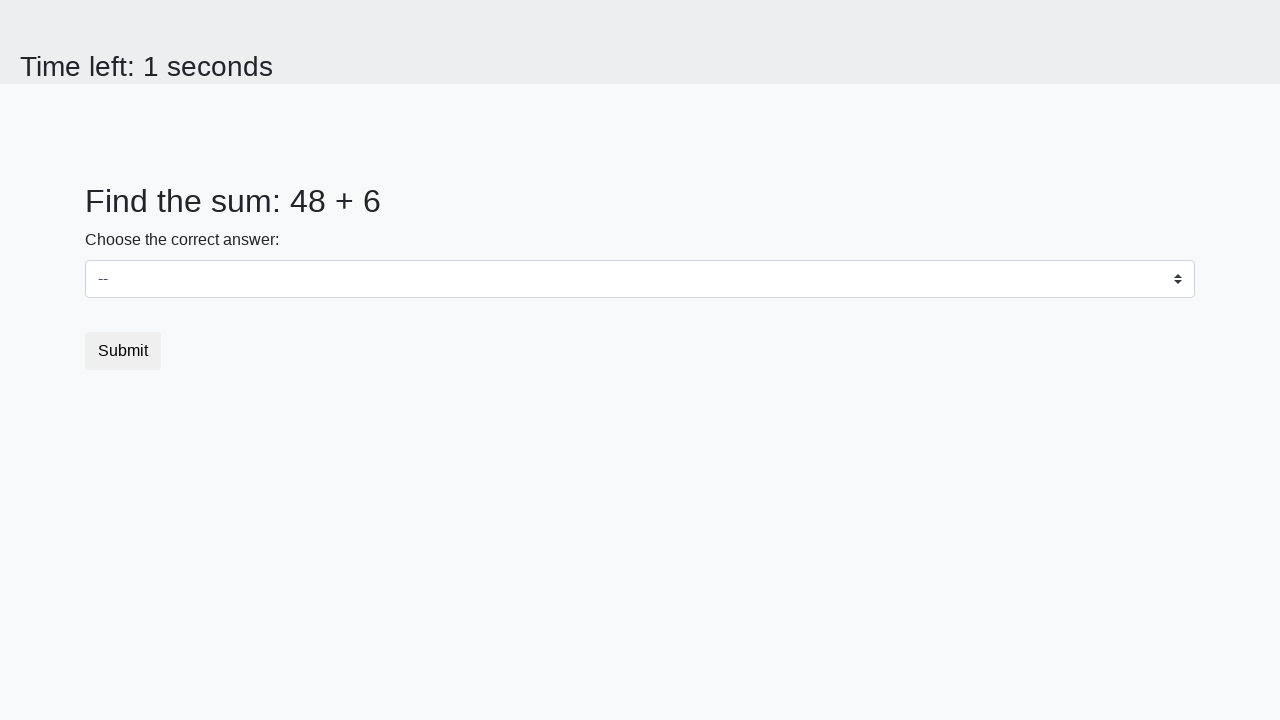